Tests that the Components dropdown menu contains exactly 14 link elements

Starting URL: https://formy-project.herokuapp.com/

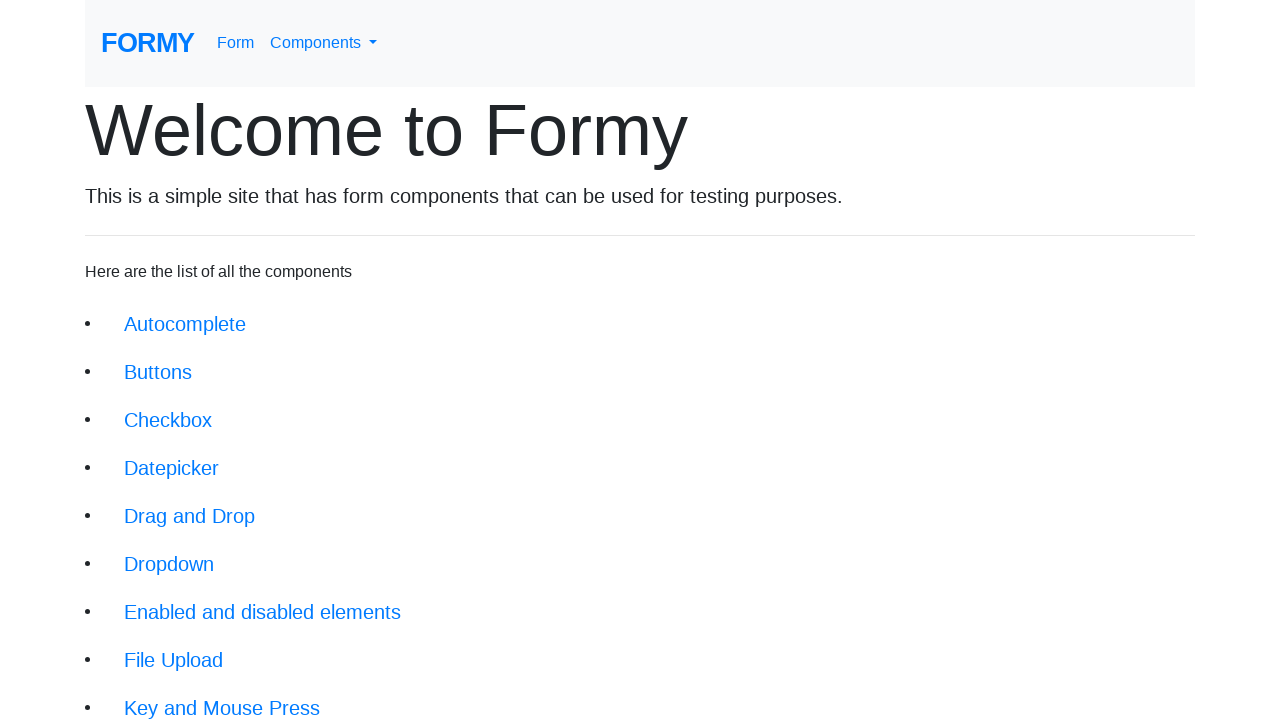

Clicked on the Components navbar dropdown menu at (324, 43) on #navbarDropdownMenuLink
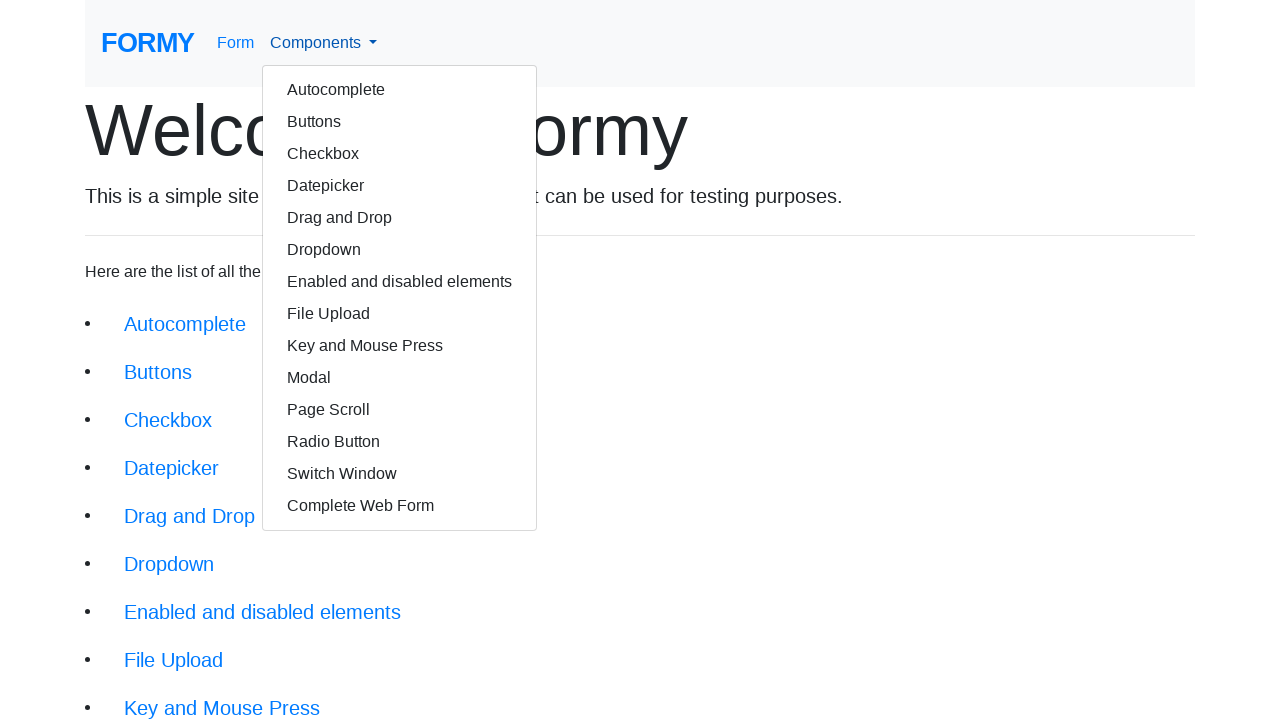

Waited for dropdown menu to appear and become visible
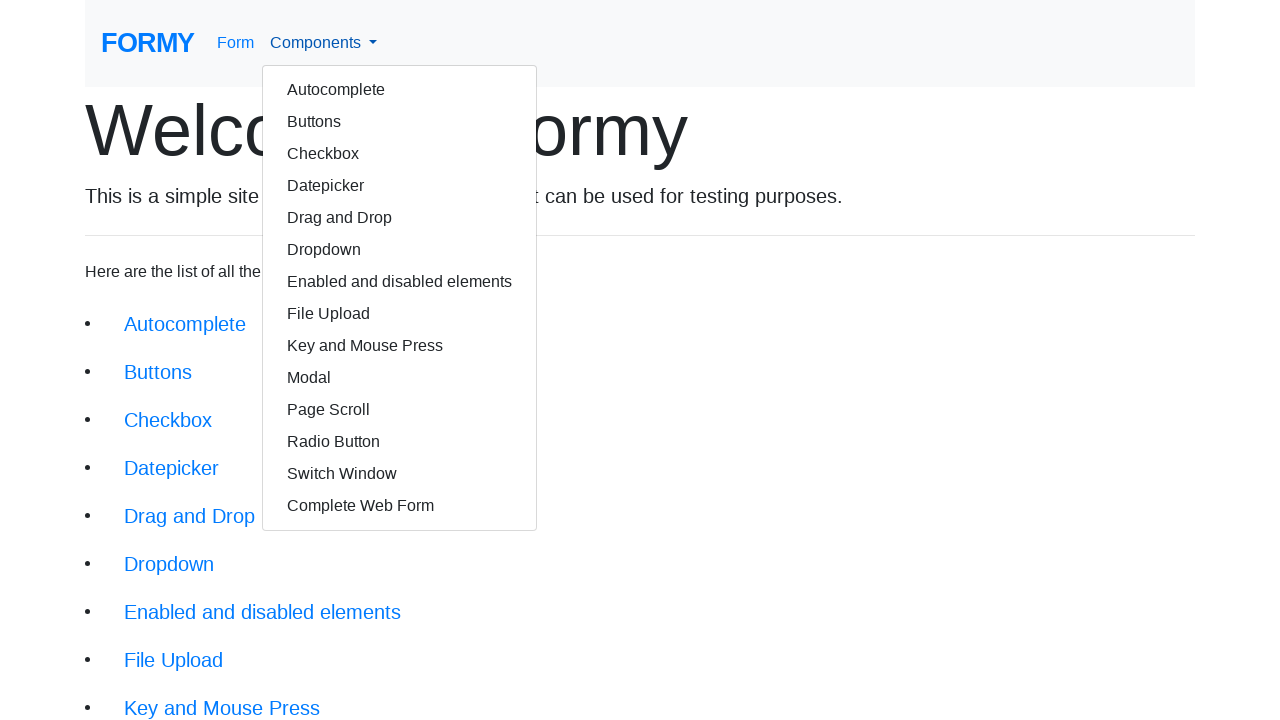

Counted 14 link elements in the dropdown menu
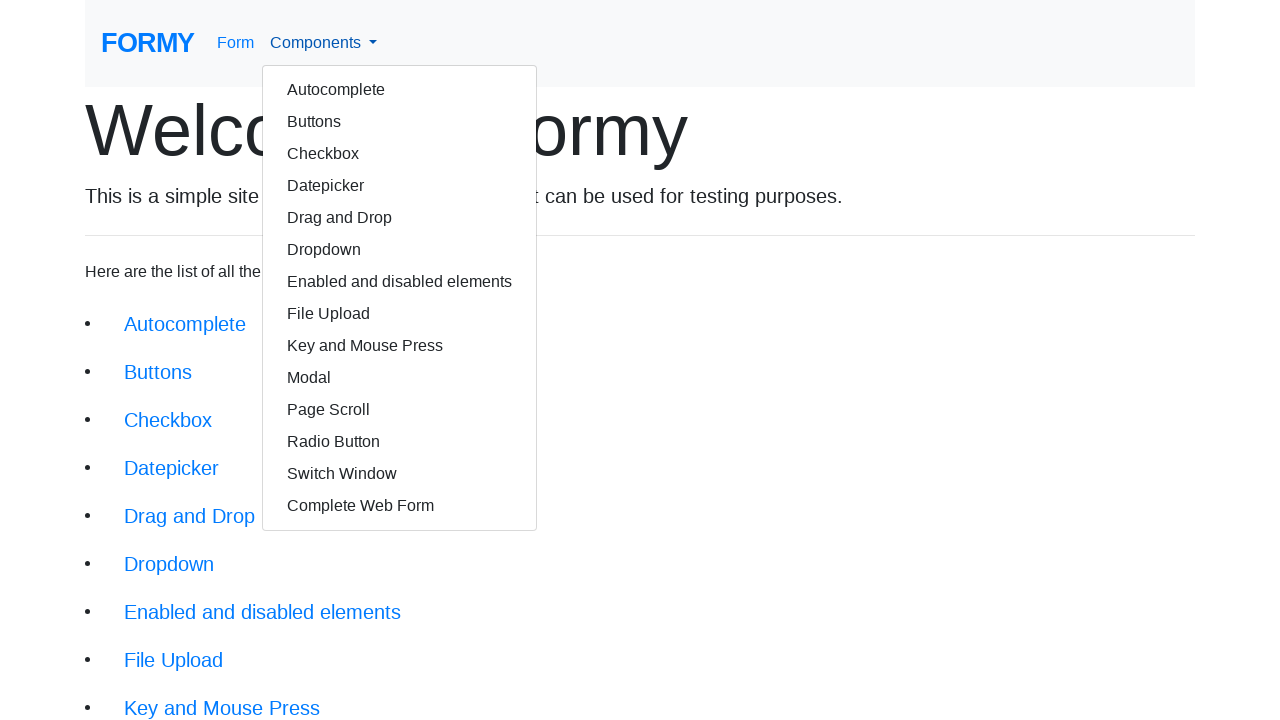

Assertion passed: dropdown menu contains exactly 14 link elements
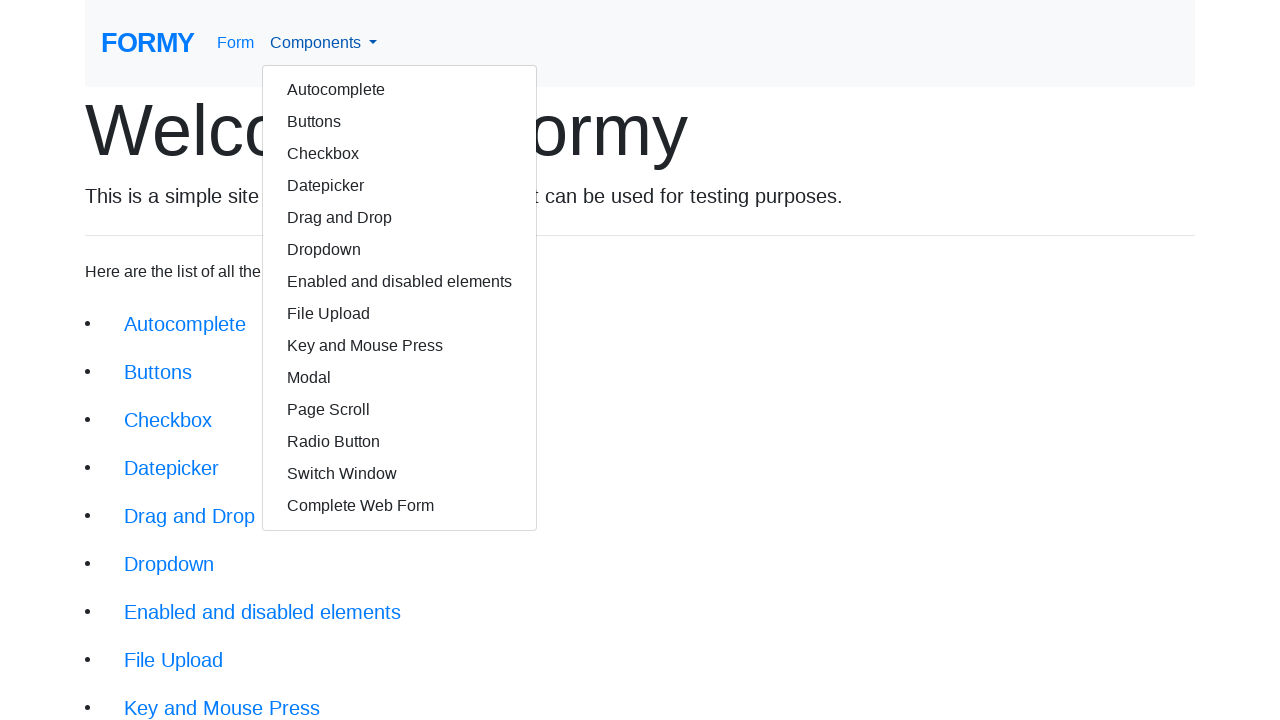

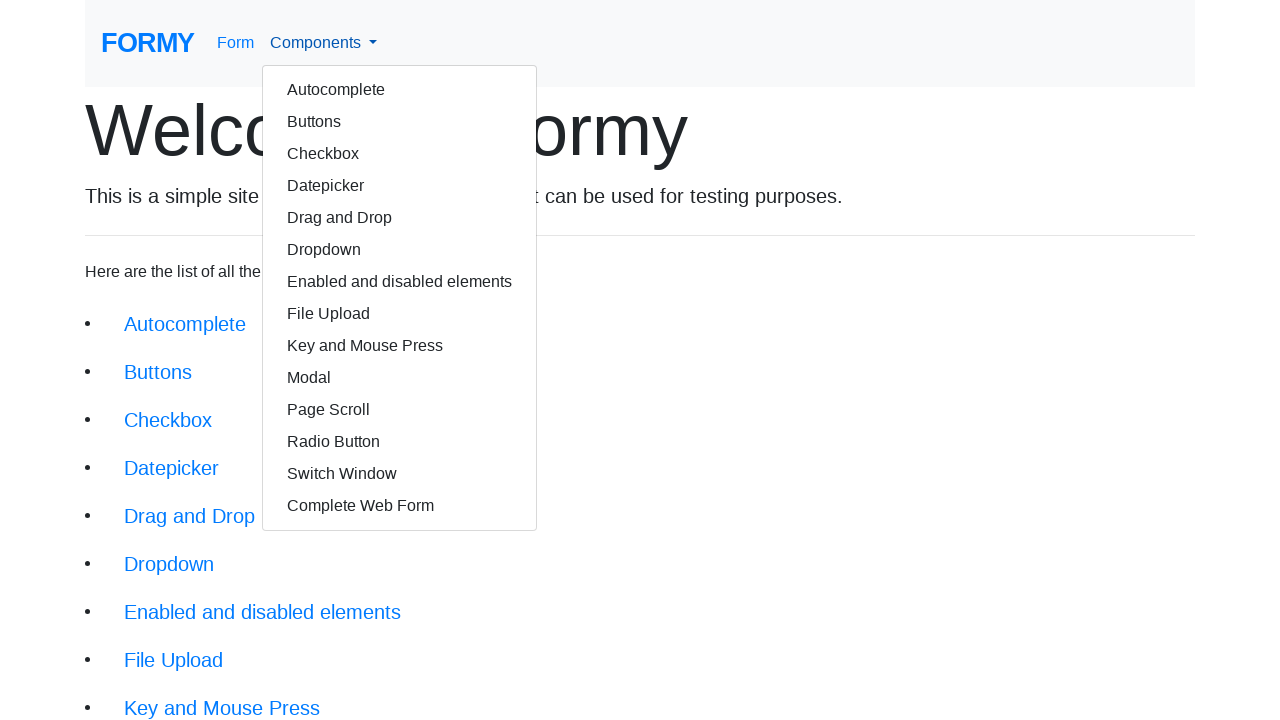